Tests mouse hover functionality by hovering over a button to reveal a dropdown menu, then clicking the "Reload" link from the revealed options.

Starting URL: https://rahulshettyacademy.com/AutomationPractice/

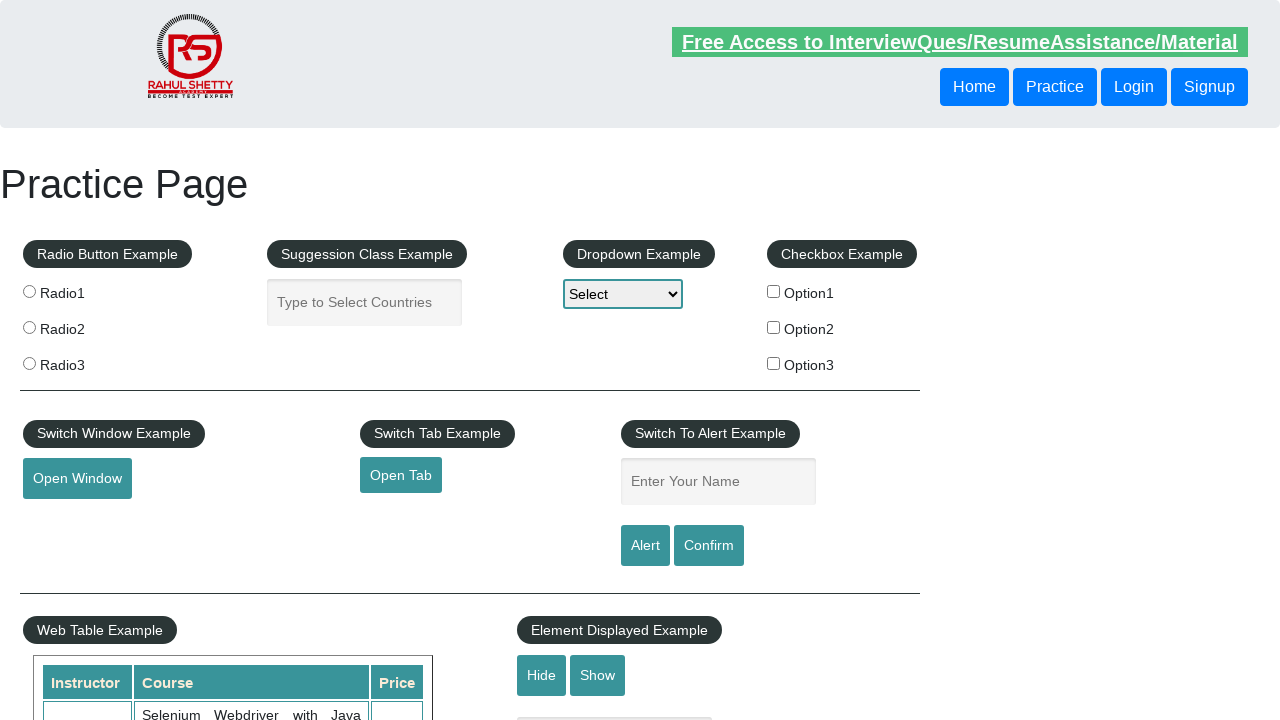

Navigated to AutomationPractice page
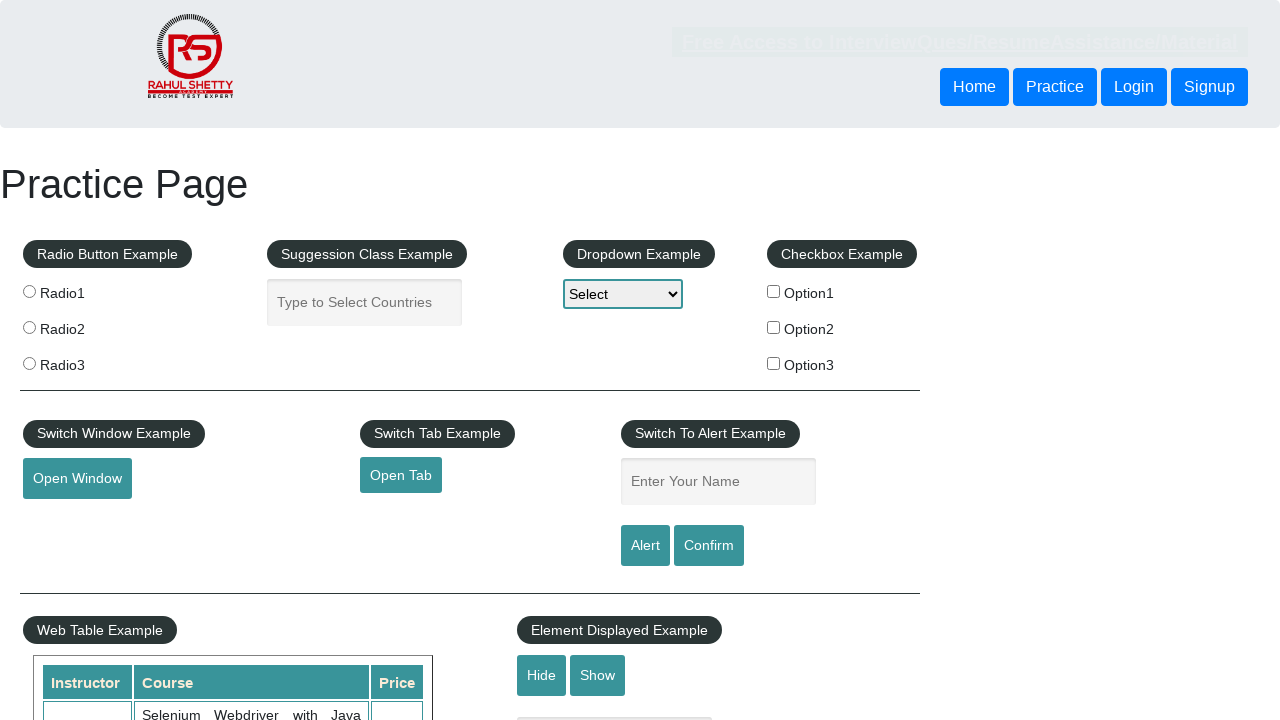

Hovered over mouse hover button to reveal dropdown menu at (83, 361) on button#mousehover
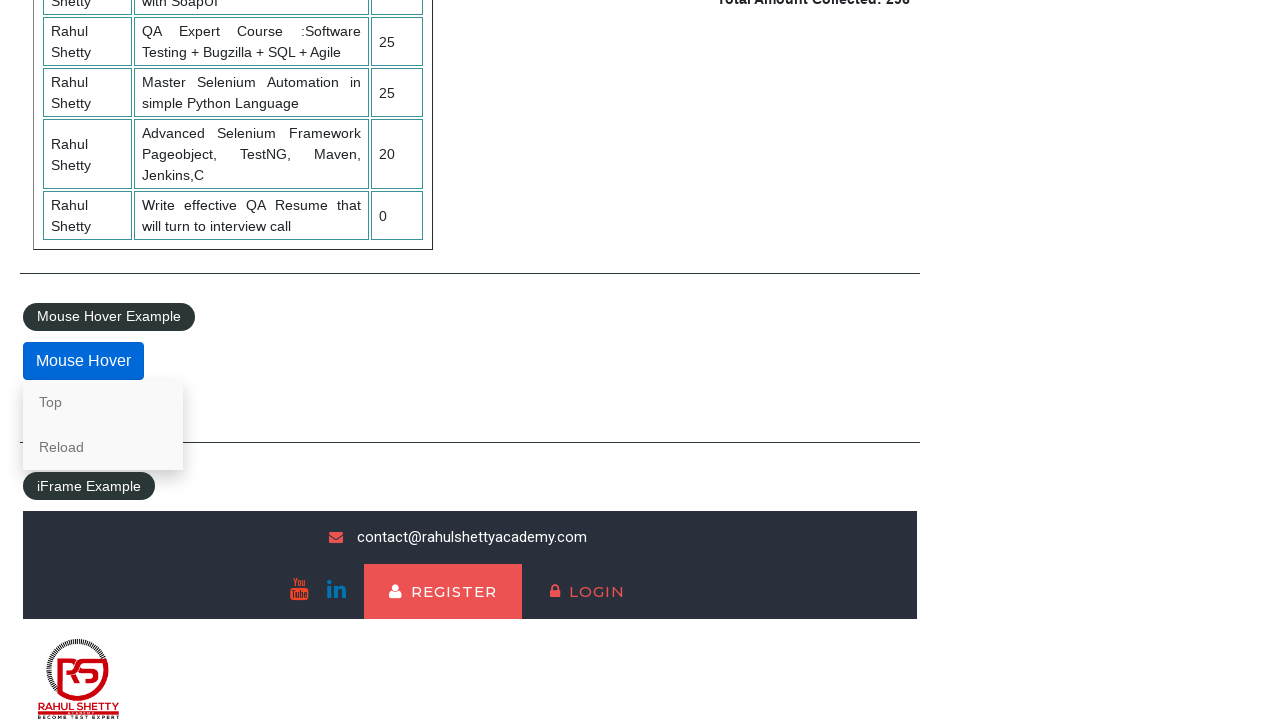

Clicked 'Reload' link from dropdown menu at (103, 447) on a:text('Reload')
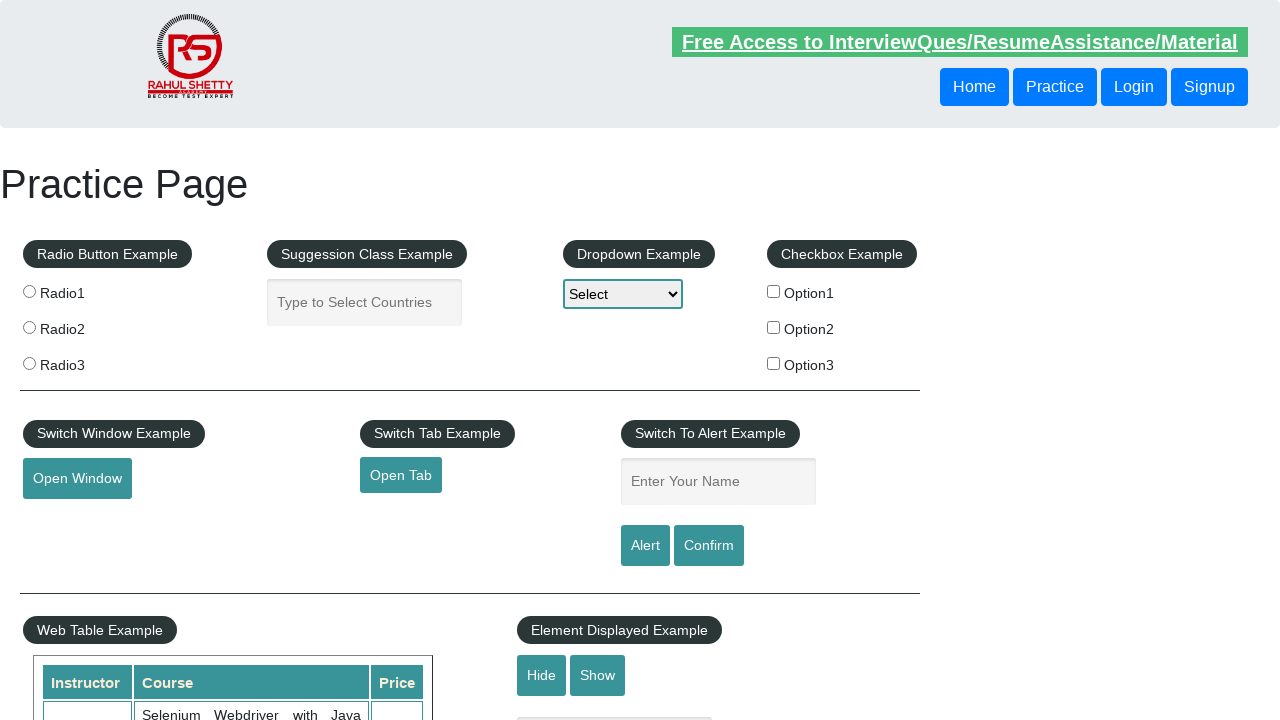

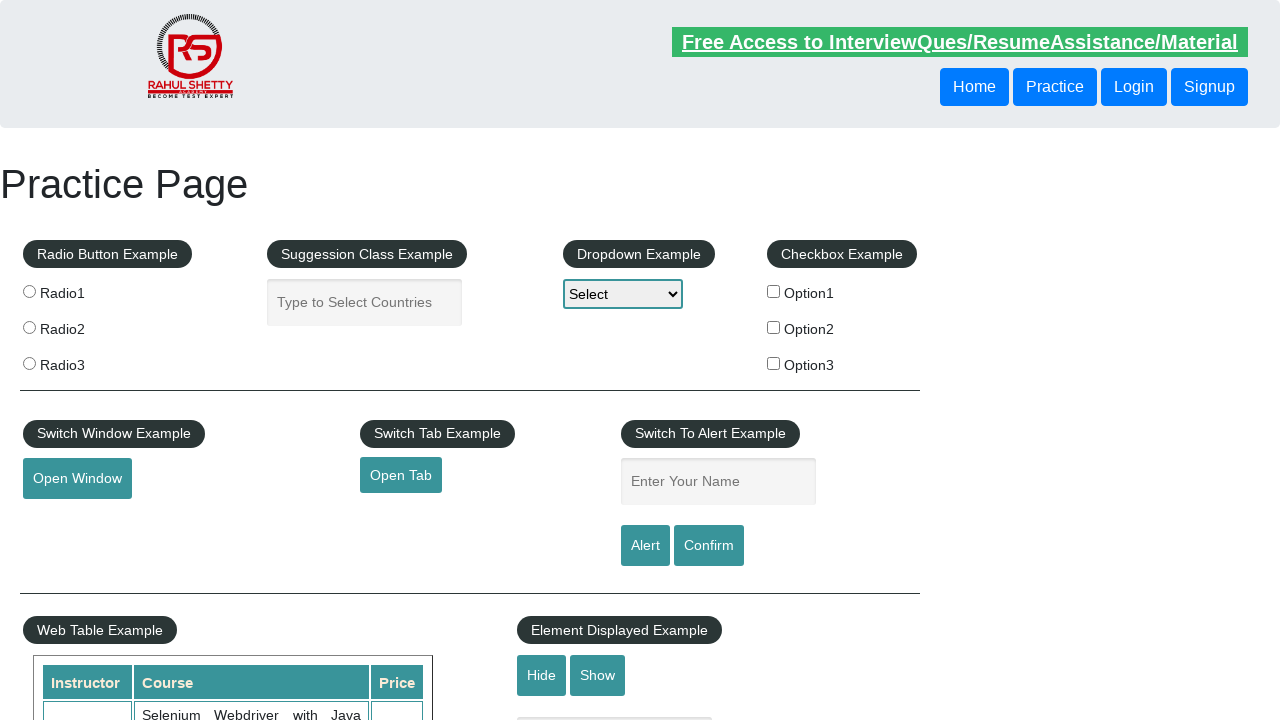